Tests mouse hover action by clicking and holding on a menu item ("Main Item 2") on the DemoQA menu page to trigger hover/dropdown behavior.

Starting URL: https://demoqa.com/menu

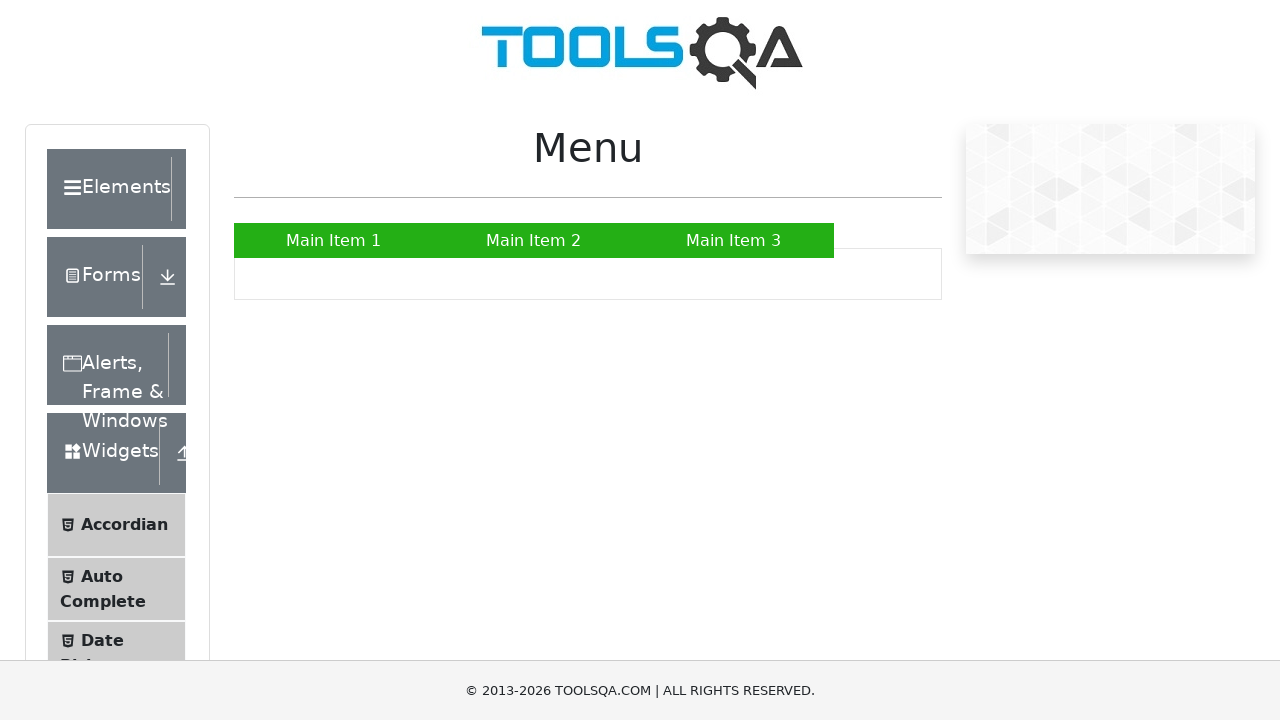

Navigated to DemoQA menu page
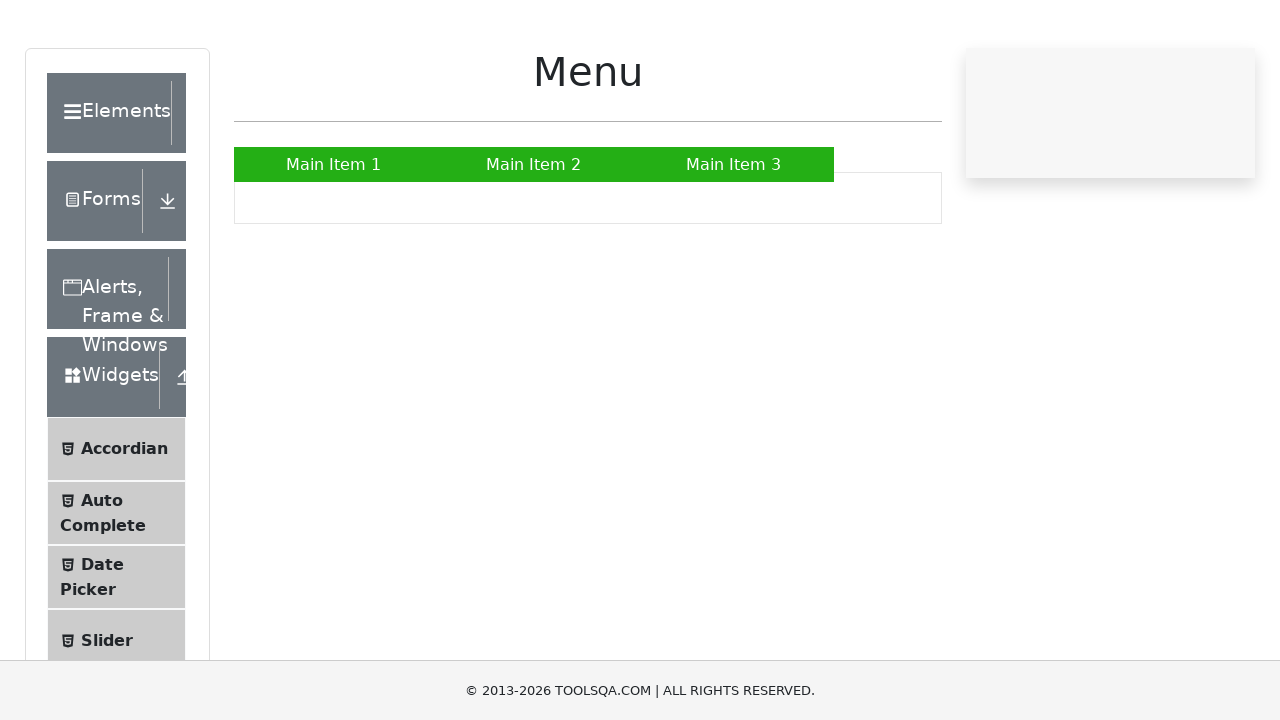

Located 'Main Item 2' menu element
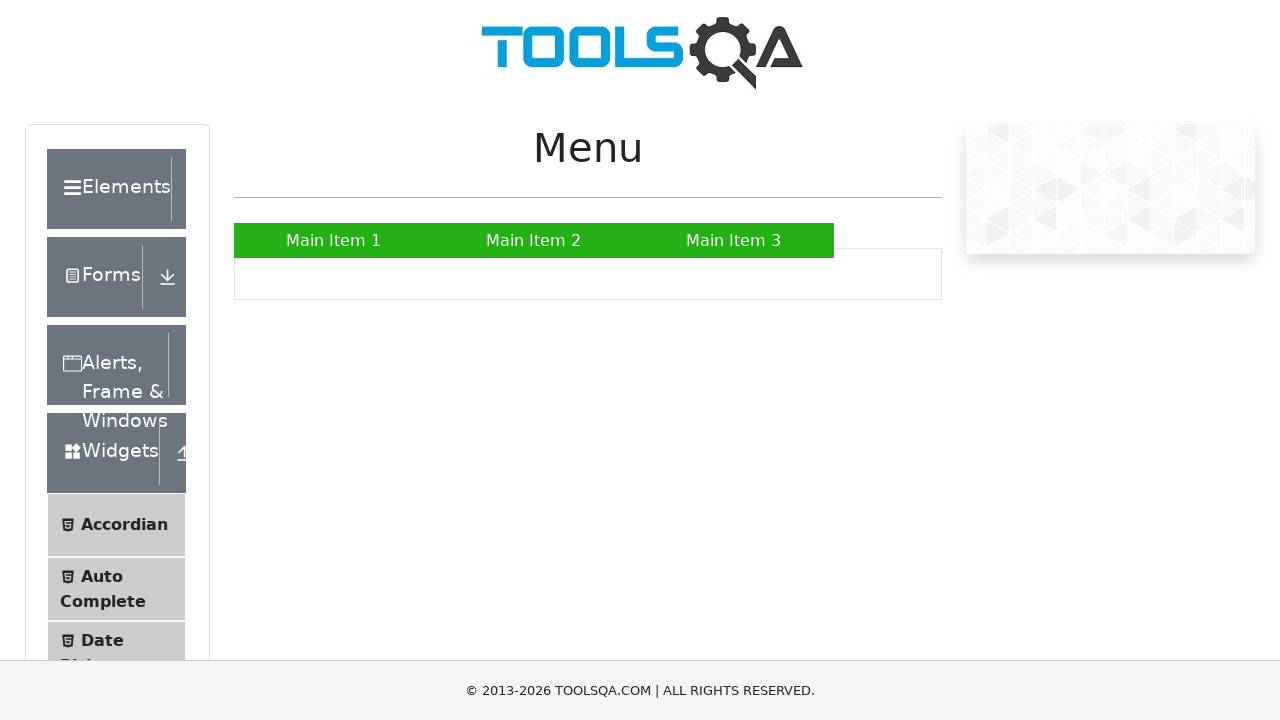

Hovered over 'Main Item 2' menu item at (534, 240) on text=Main Item 2
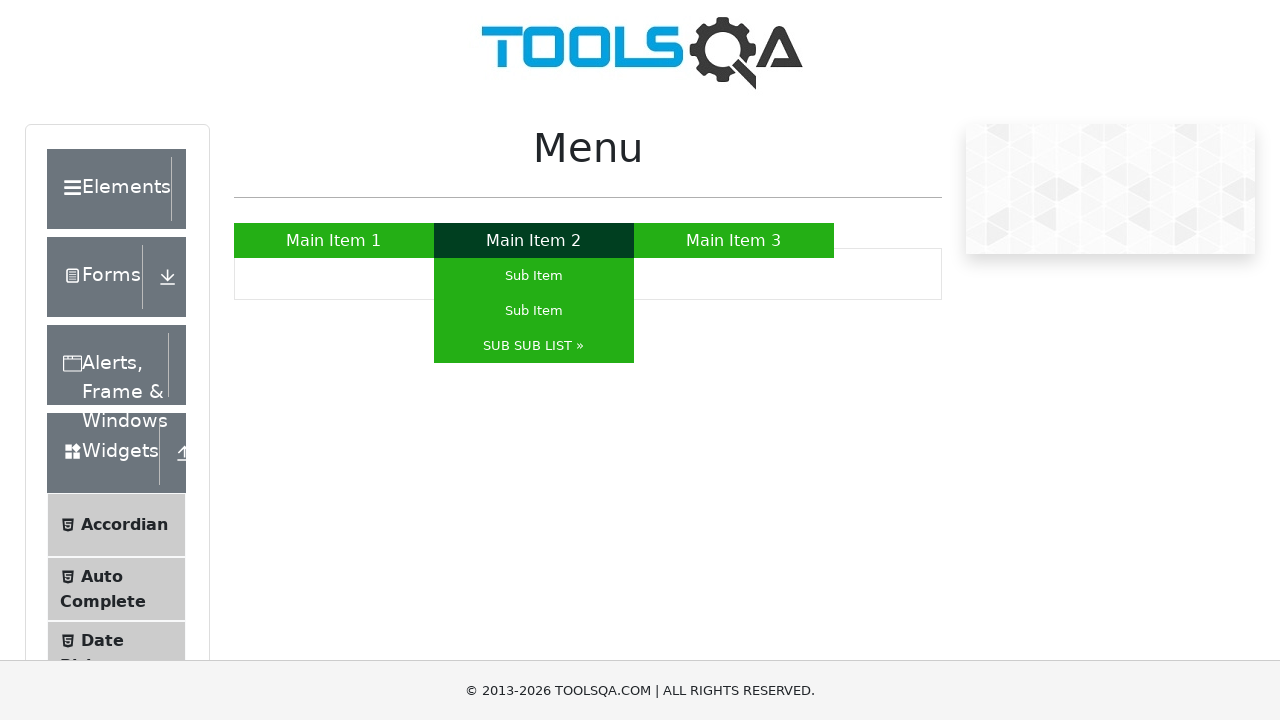

Clicked and held 'Main Item 2' for 5 seconds to trigger hover/dropdown behavior at (534, 240) on text=Main Item 2
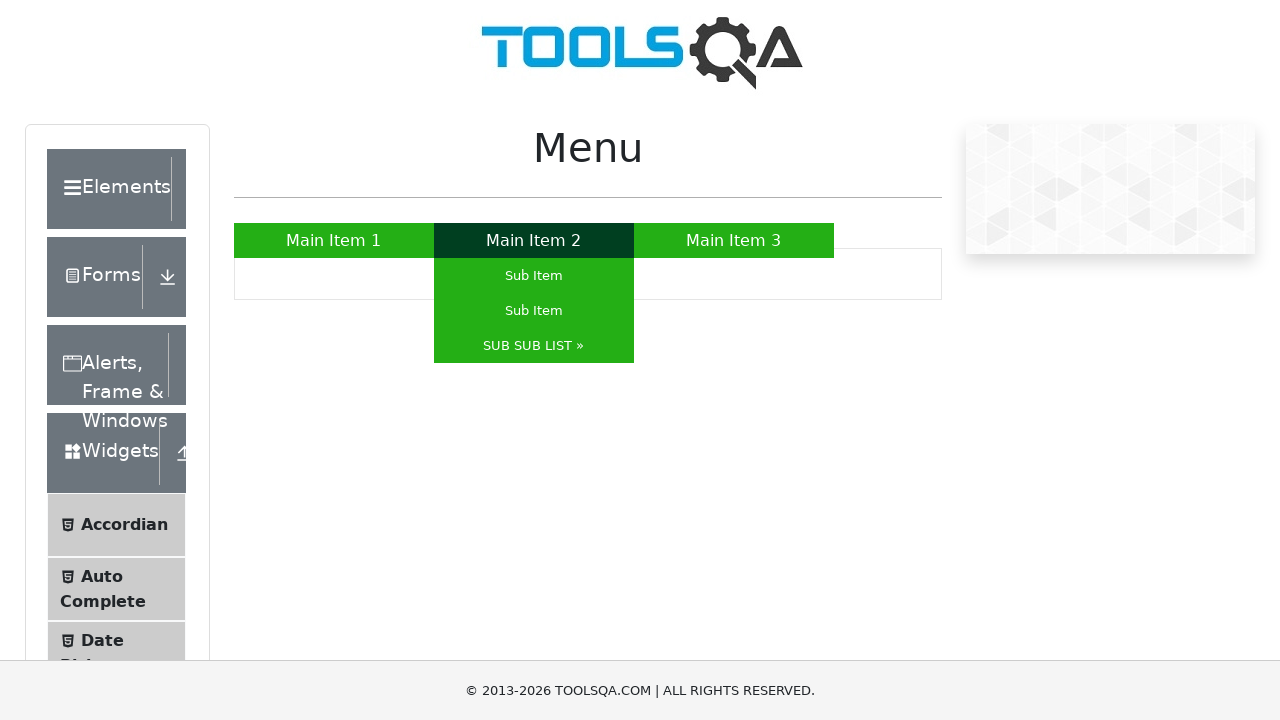

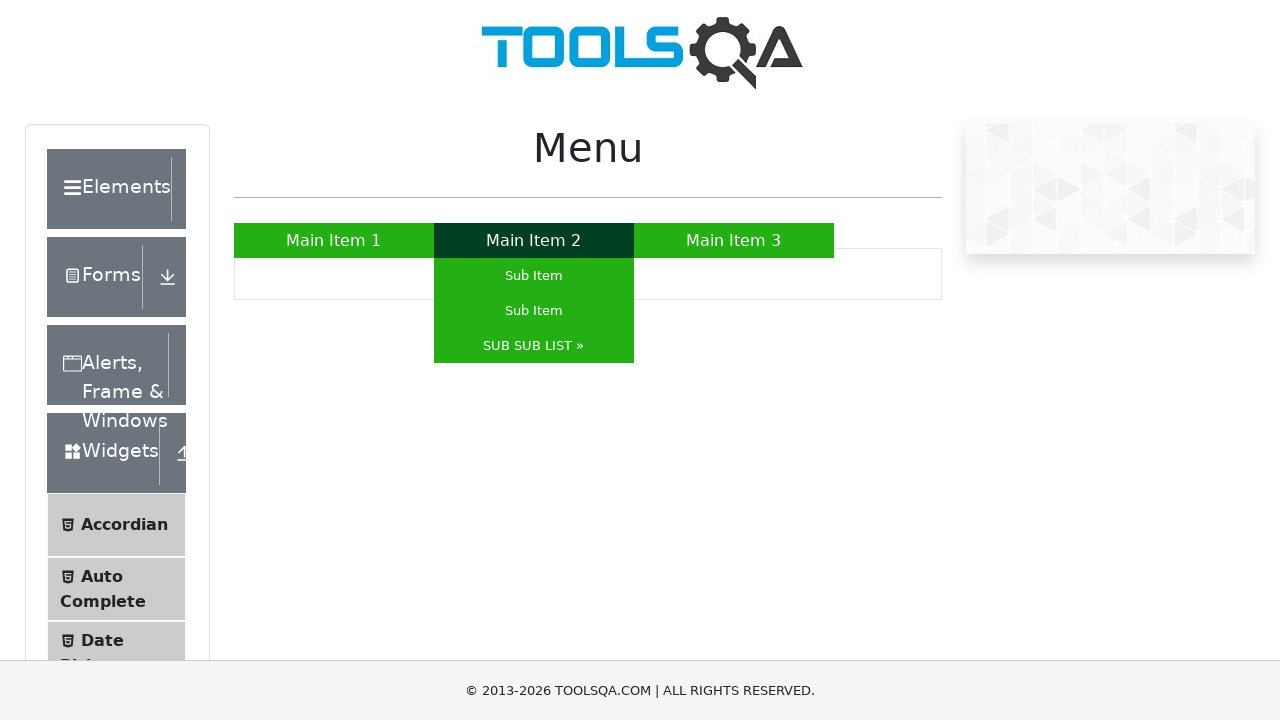